Navigates to a practice automation site and verifies that a table with product data is displayed

Starting URL: https://rahulshettyacademy.com/AutomationPractice/

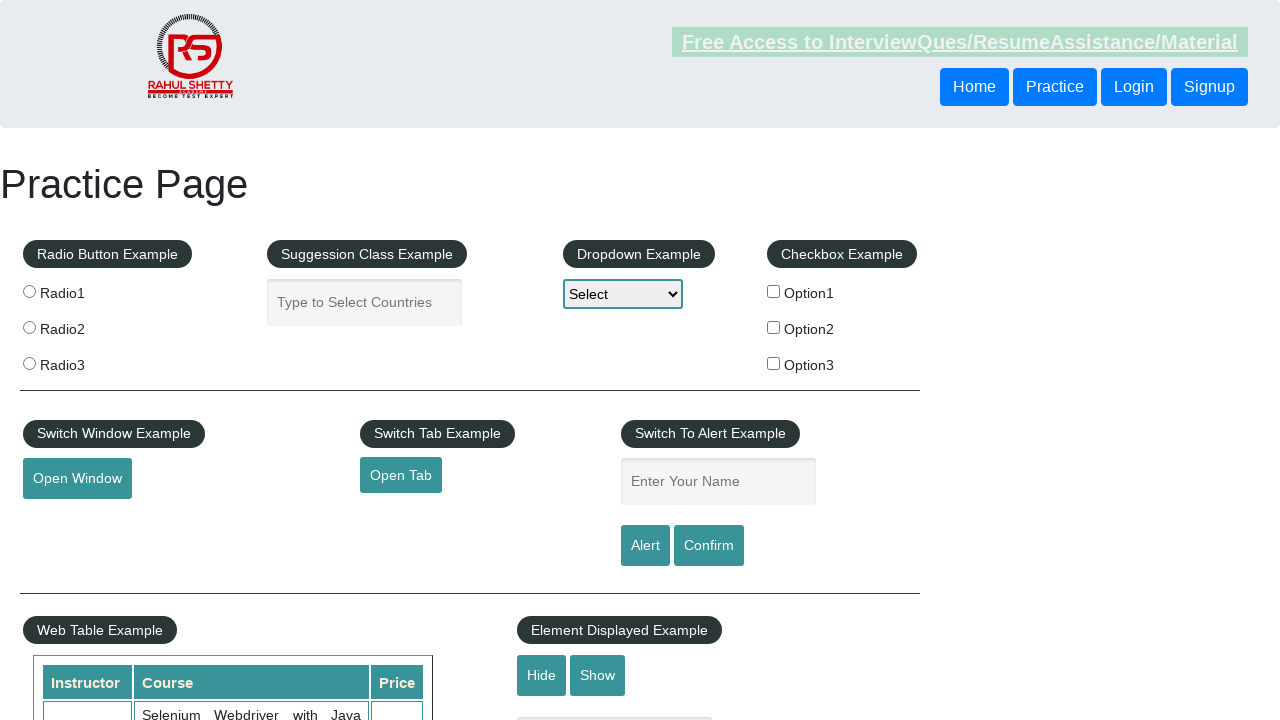

Navigated to Rahul Shetty Academy automation practice site
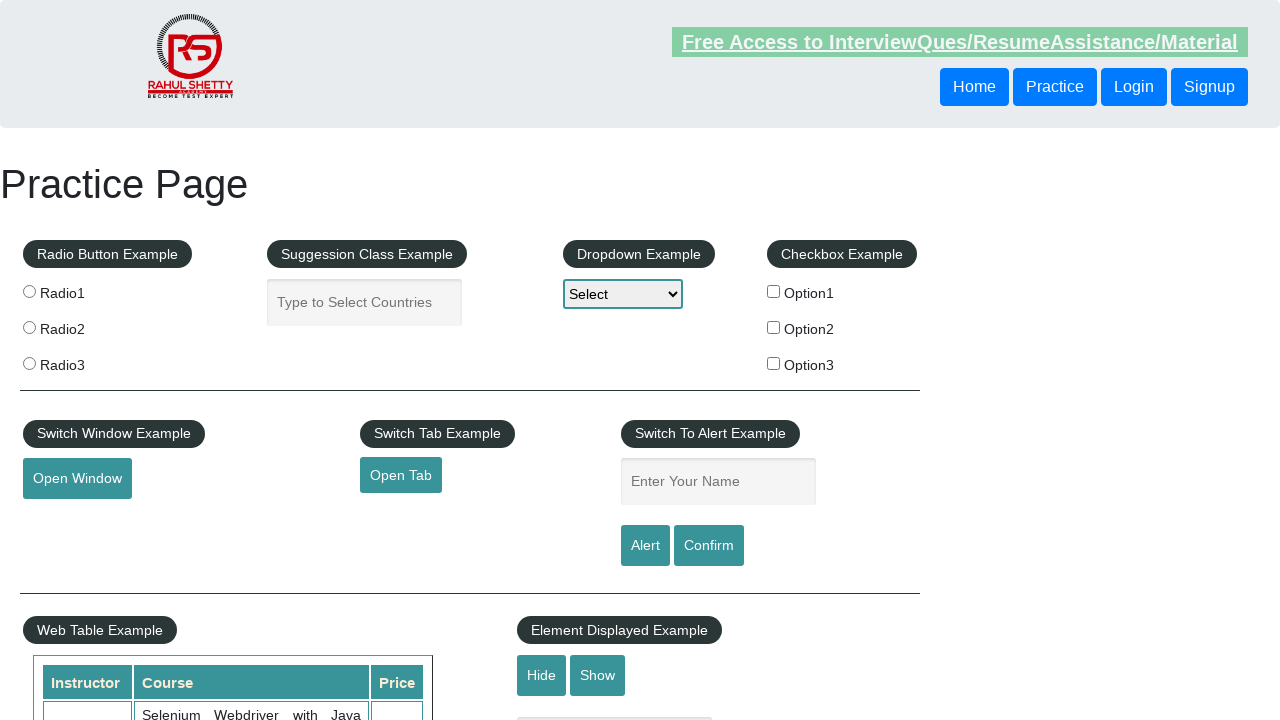

Product table loaded successfully
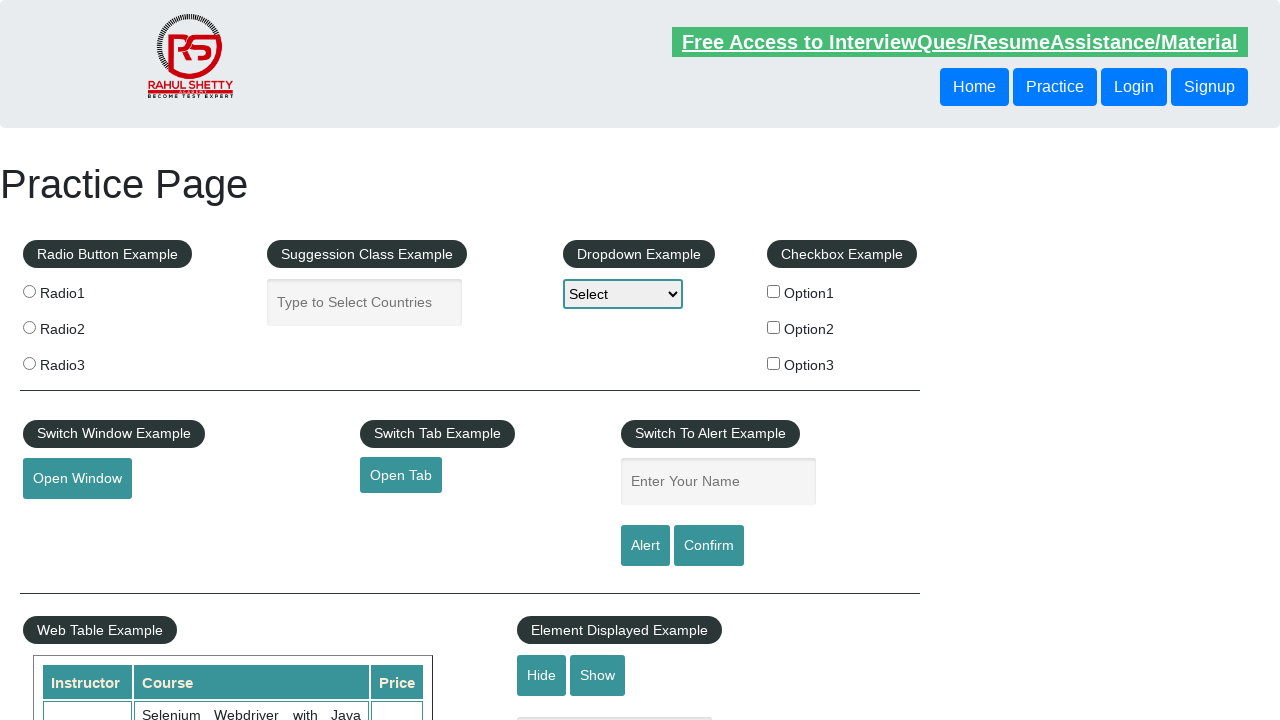

Table rows are present and visible
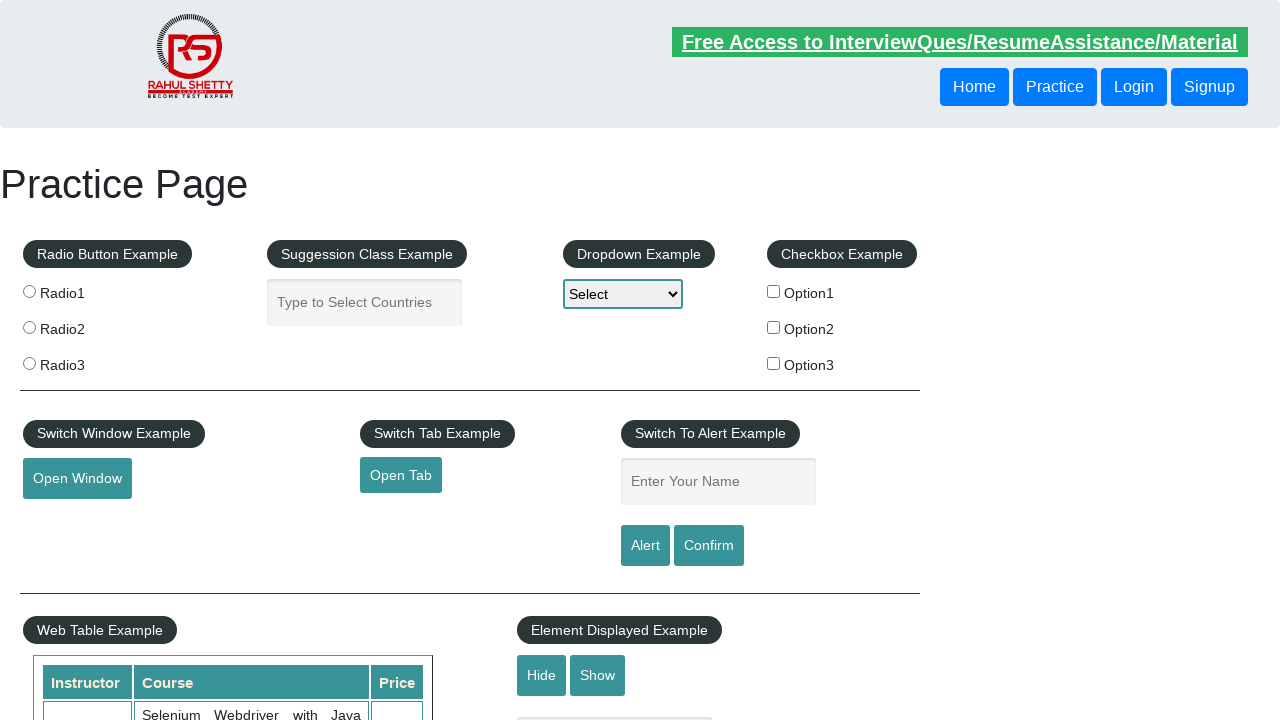

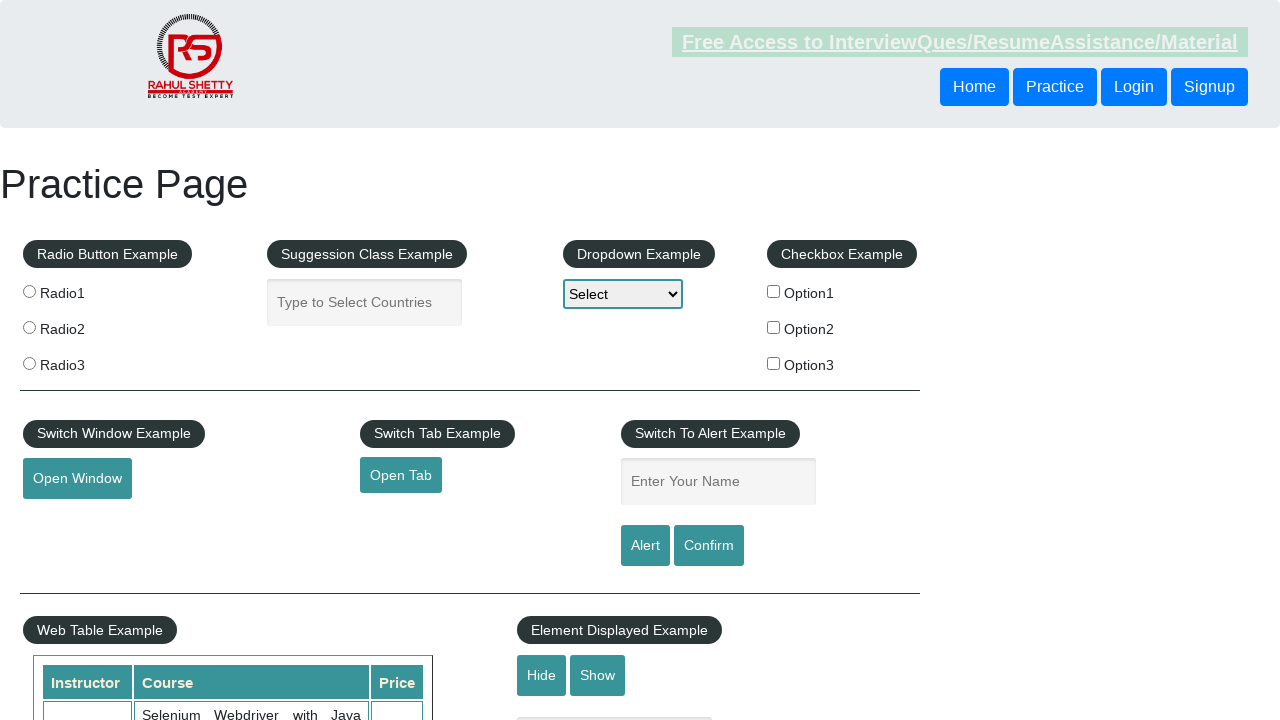